Tests right-click context menu functionality by right-clicking on a button, selecting 'copy' from the context menu, and accepting the resulting alert dialog

Starting URL: https://swisnl.github.io/jQuery-contextMenu/demo.html

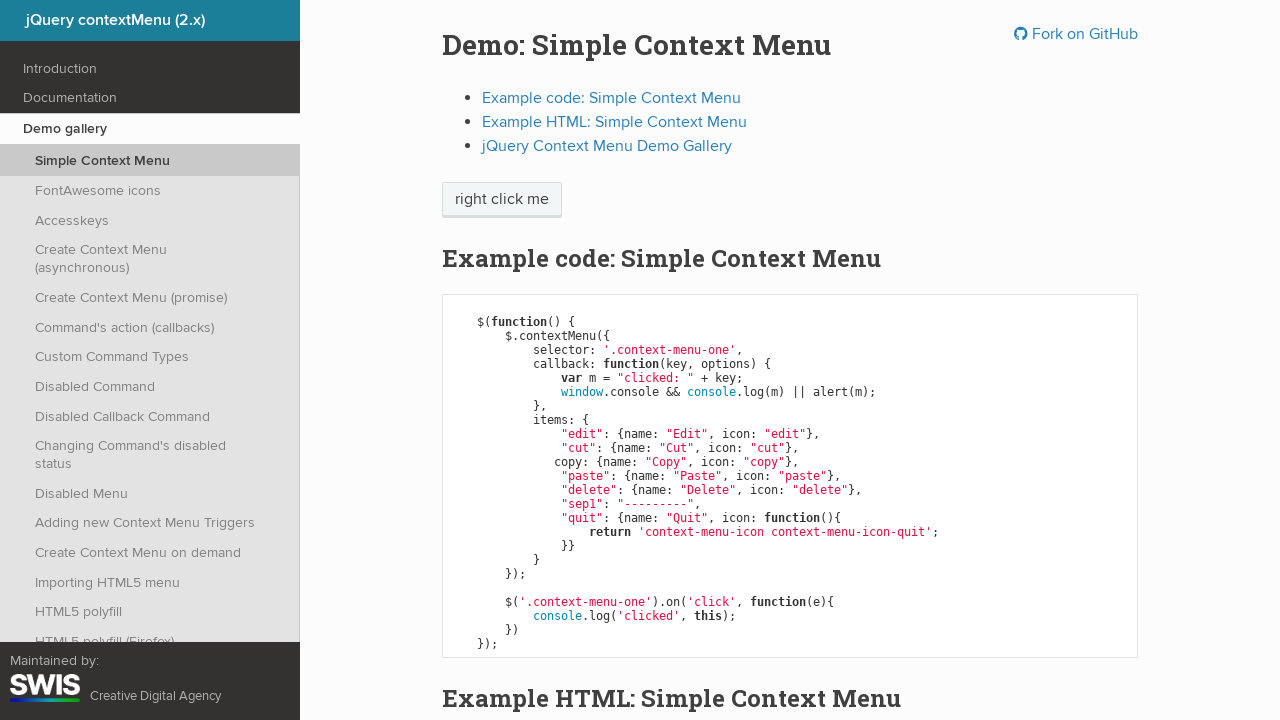

Right-clicked on context menu button at (502, 200) on span.context-menu-one.btn.btn-neutral
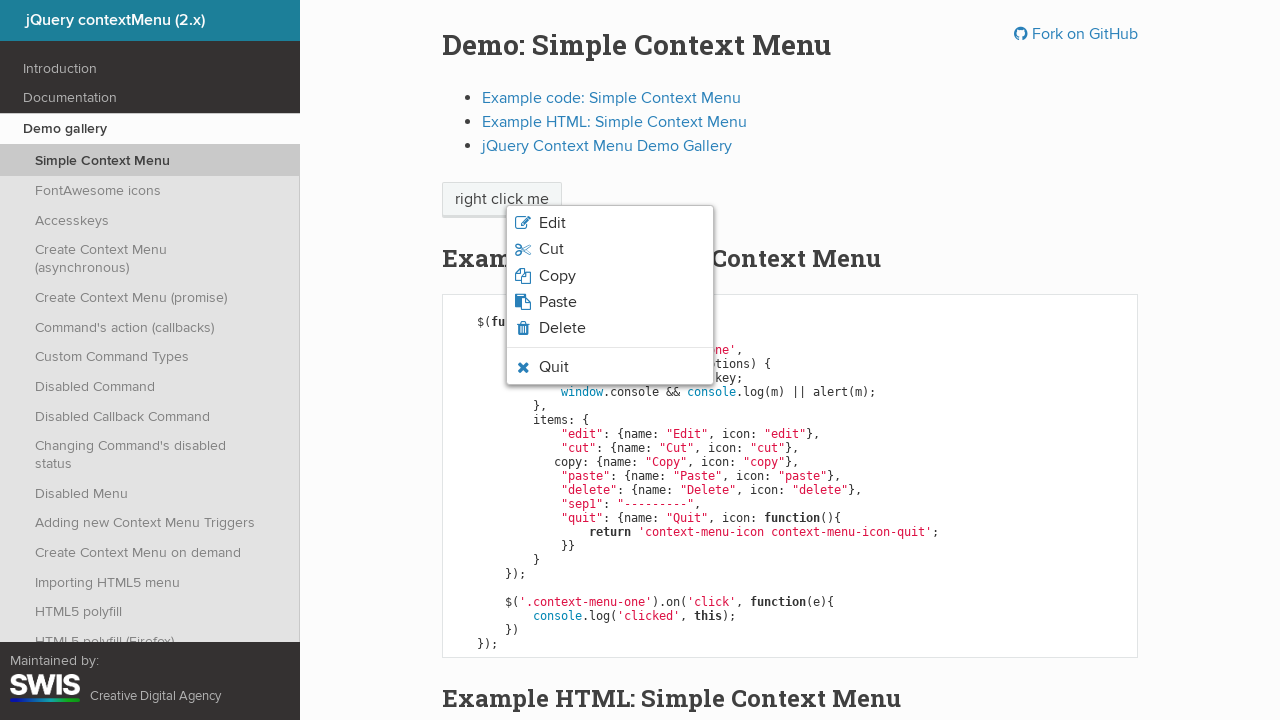

Clicked 'Copy' option from context menu at (557, 276) on xpath=//span[normalize-space()='Copy']
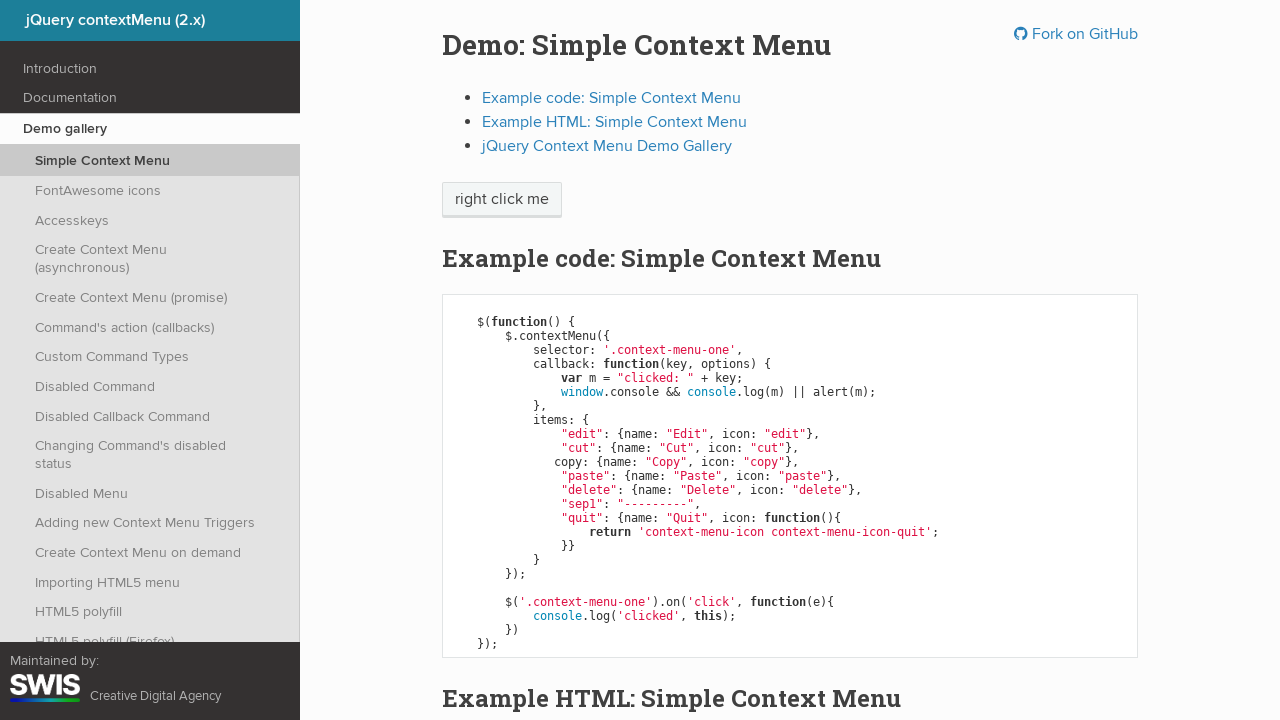

Set up dialog handler to accept alerts
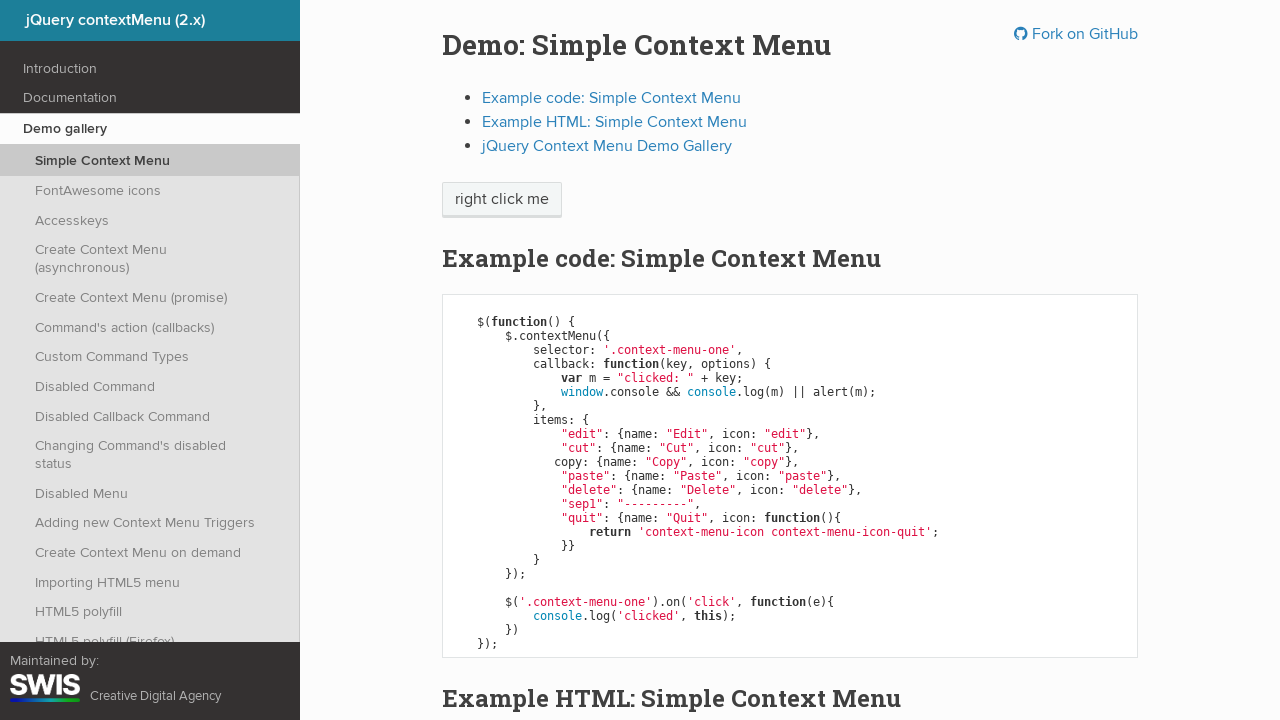

Waited for alert dialog to appear
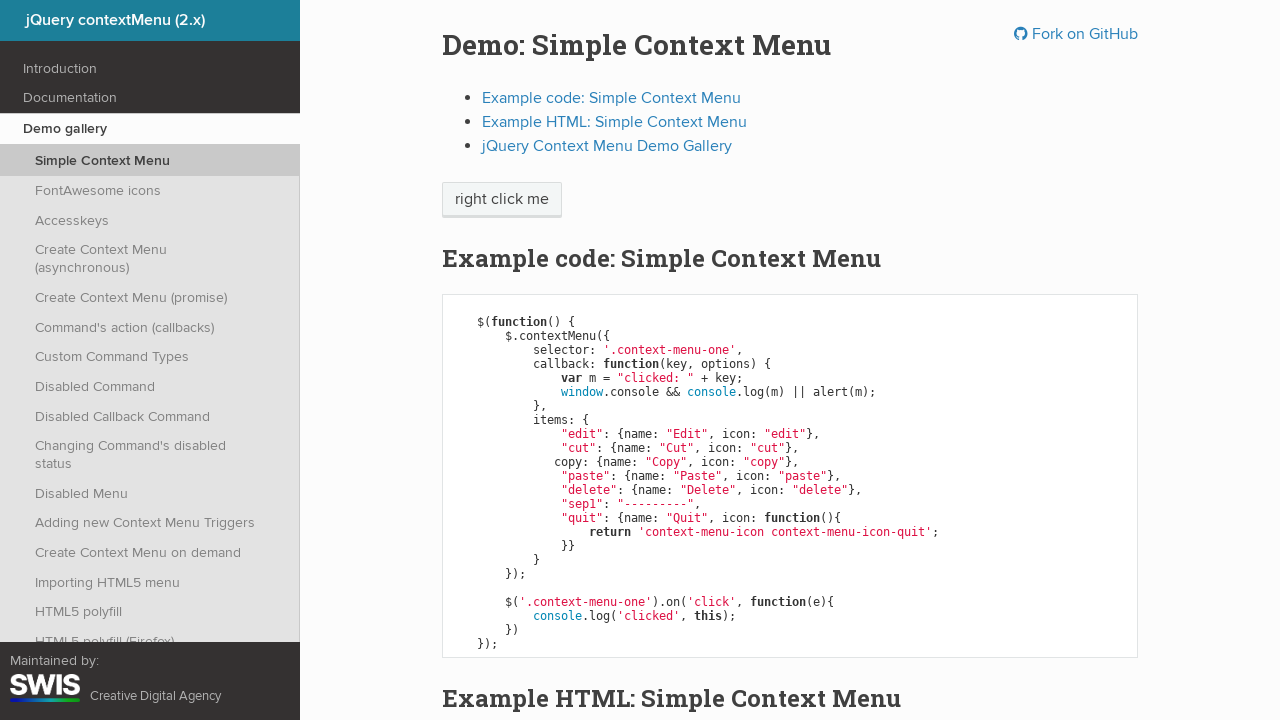

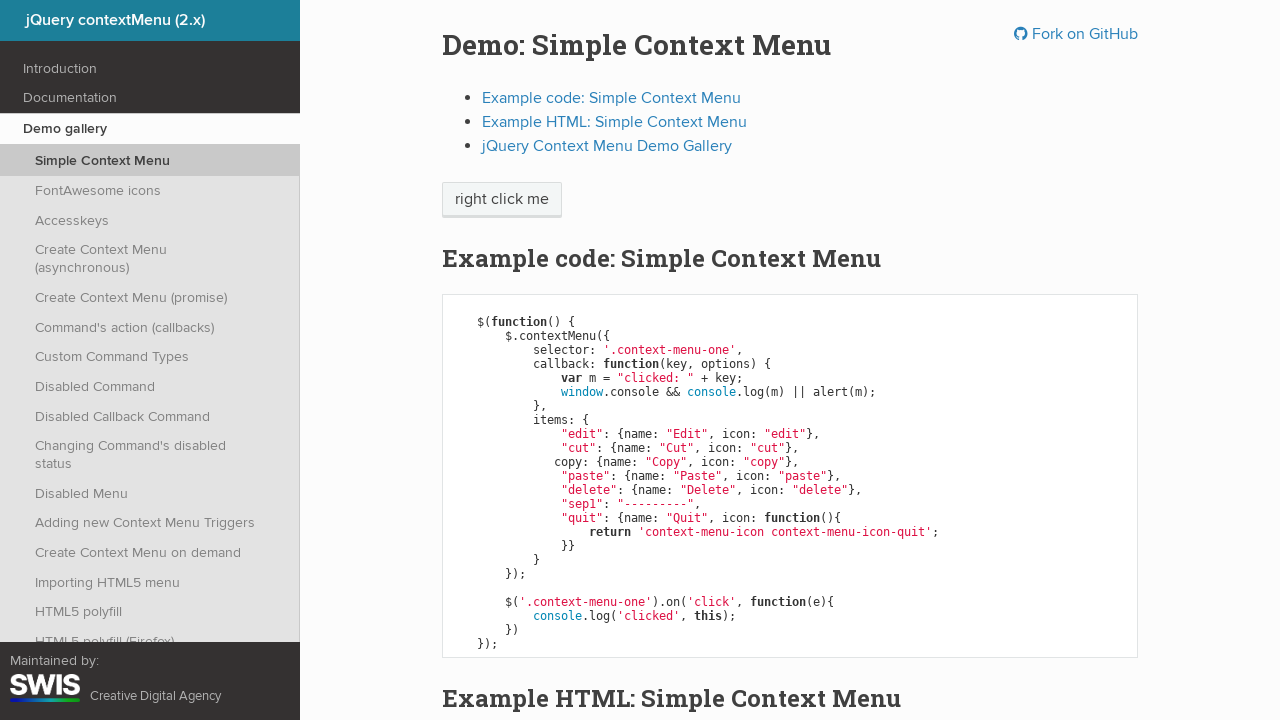